Tests customer login functionality by selecting a customer from dropdown and verifying successful login with welcome message

Starting URL: https://www.globalsqa.com/angularJs-protractor/BankingProject/#/login

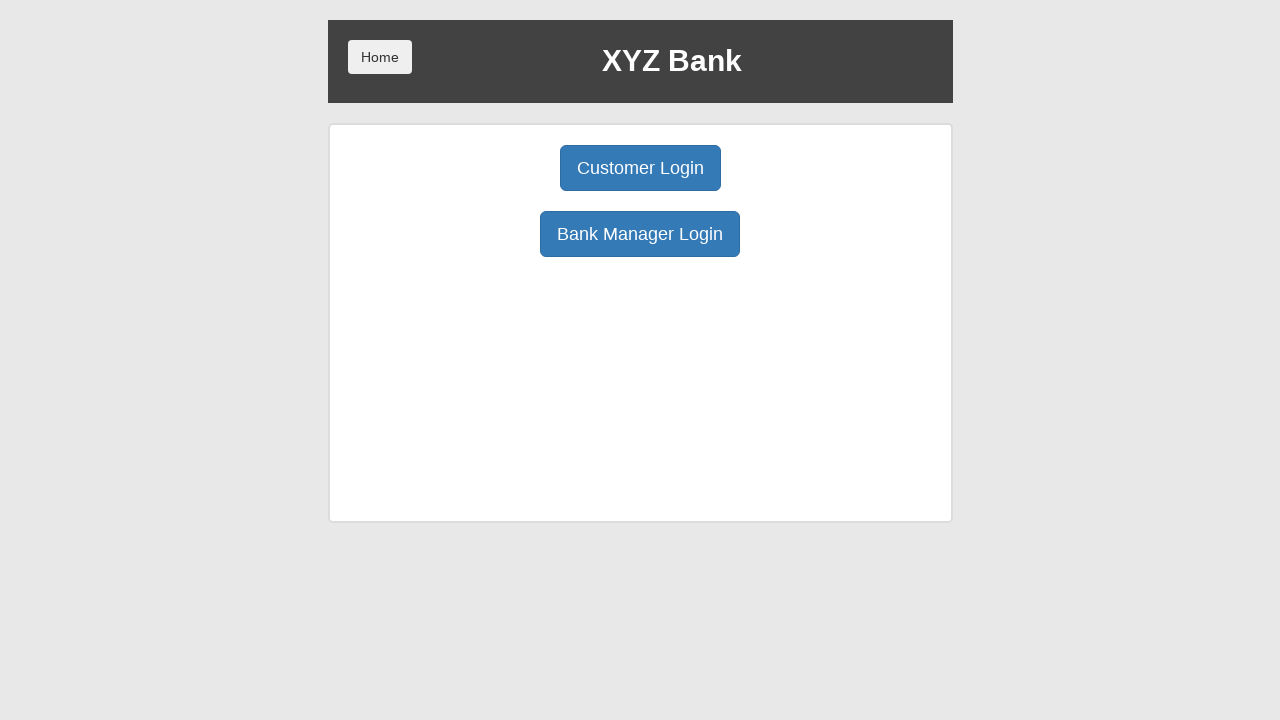

Clicked customer login button at (640, 168) on button[ng-click="customer()"]
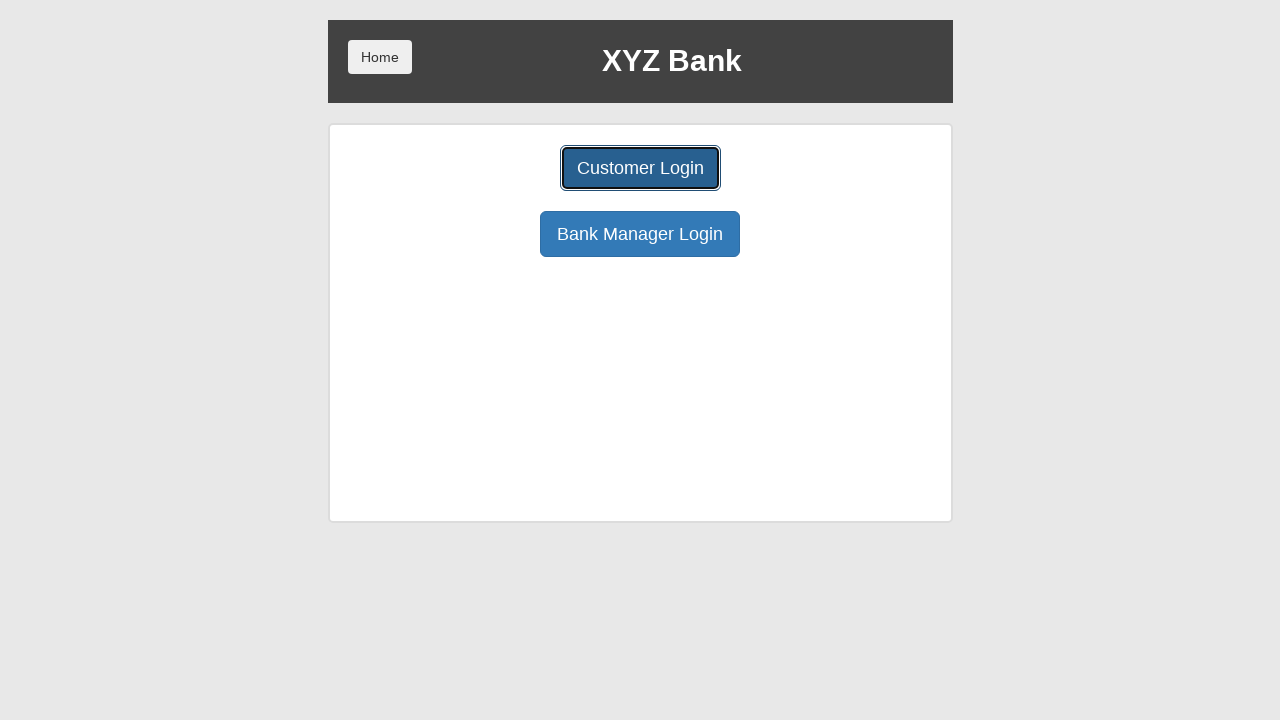

Selected 'Hermoine Granger' from customer dropdown on select#userSelect
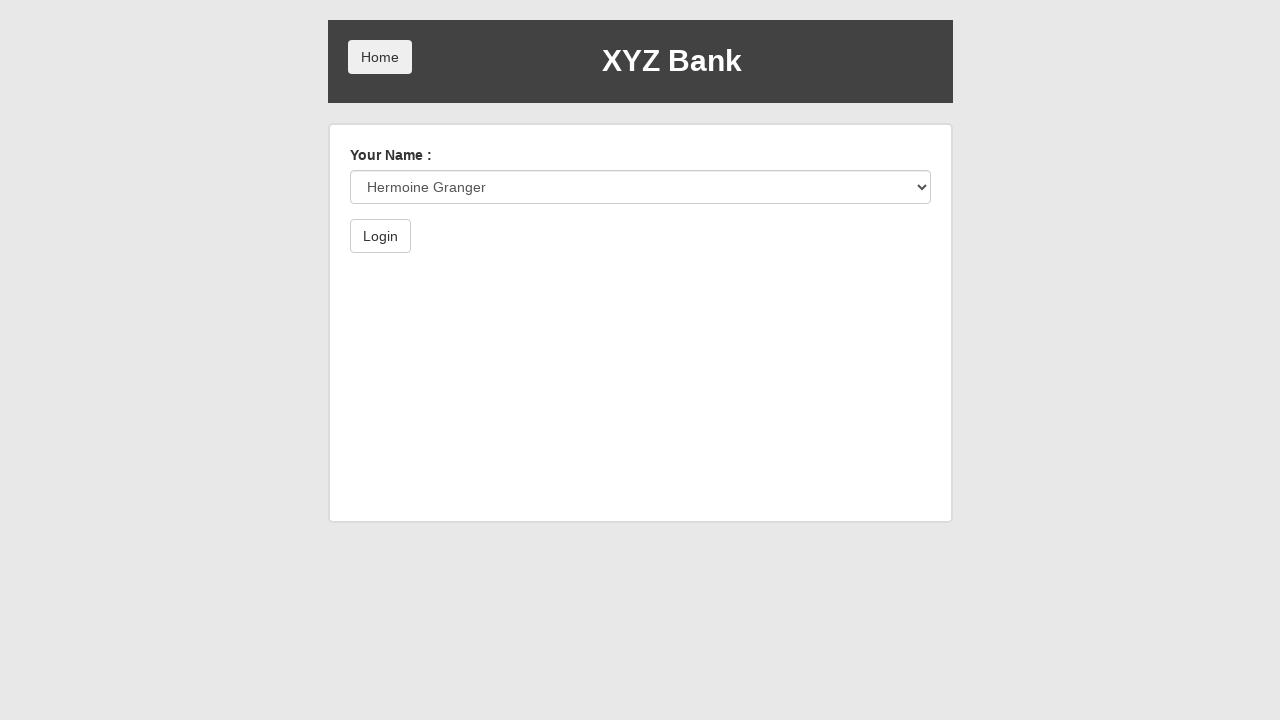

Clicked login submit button at (380, 236) on button[type="submit"]
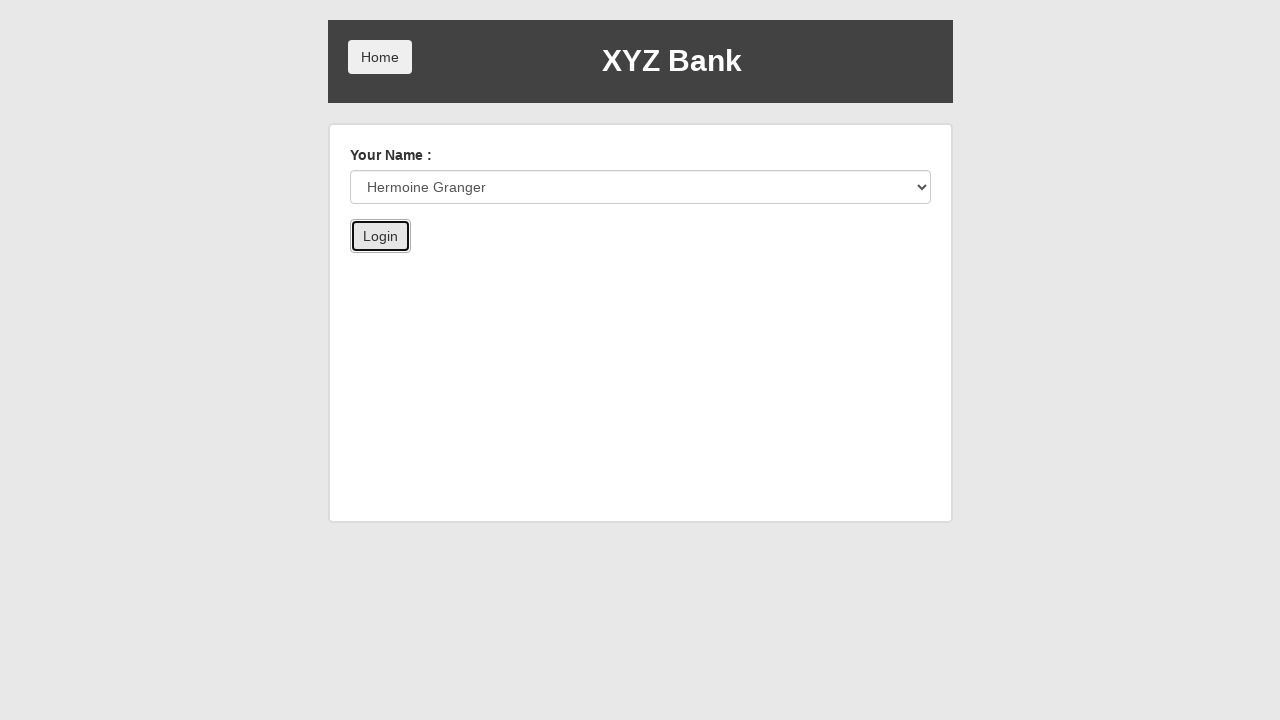

Retrieved welcome message text
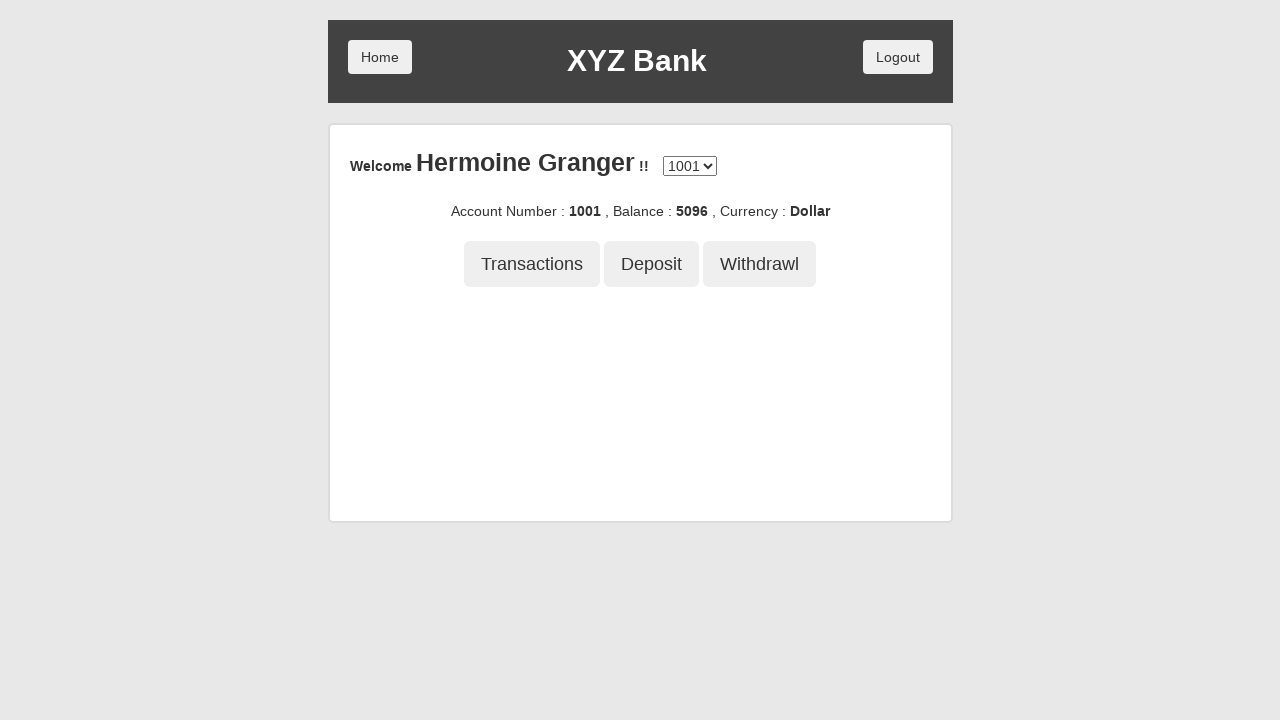

Verified welcome message contains 'Hermoine Granger'
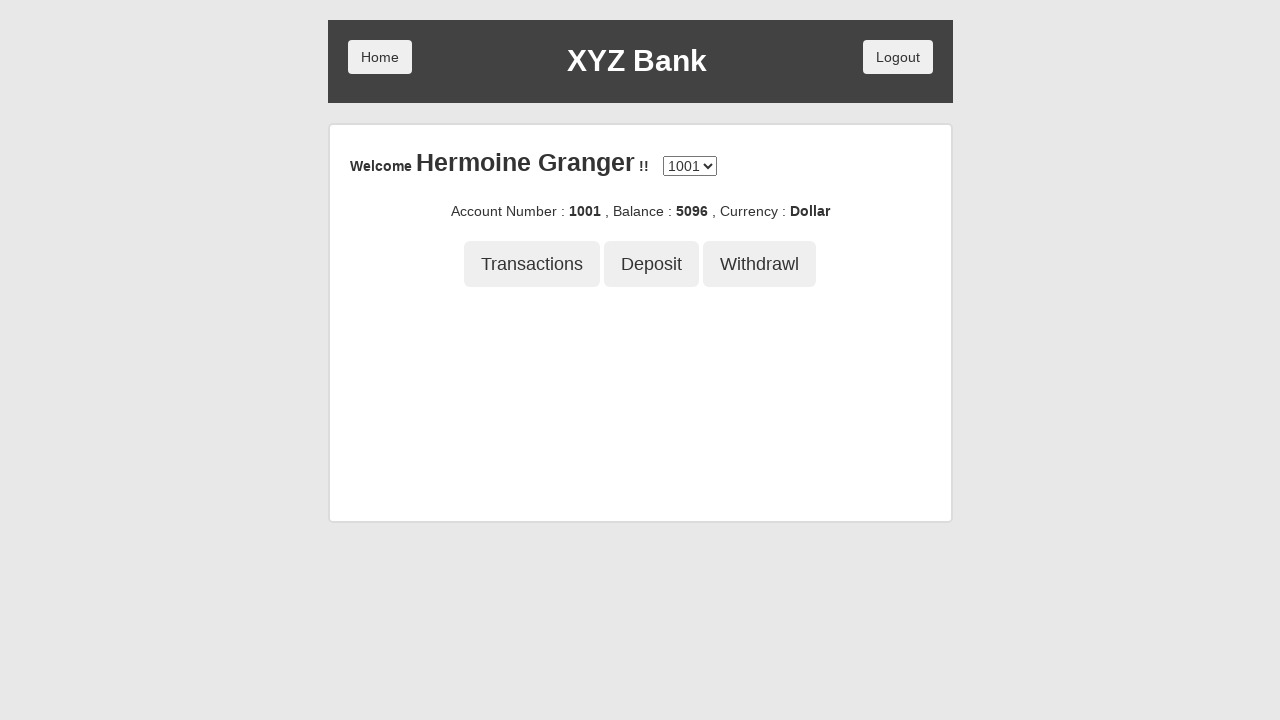

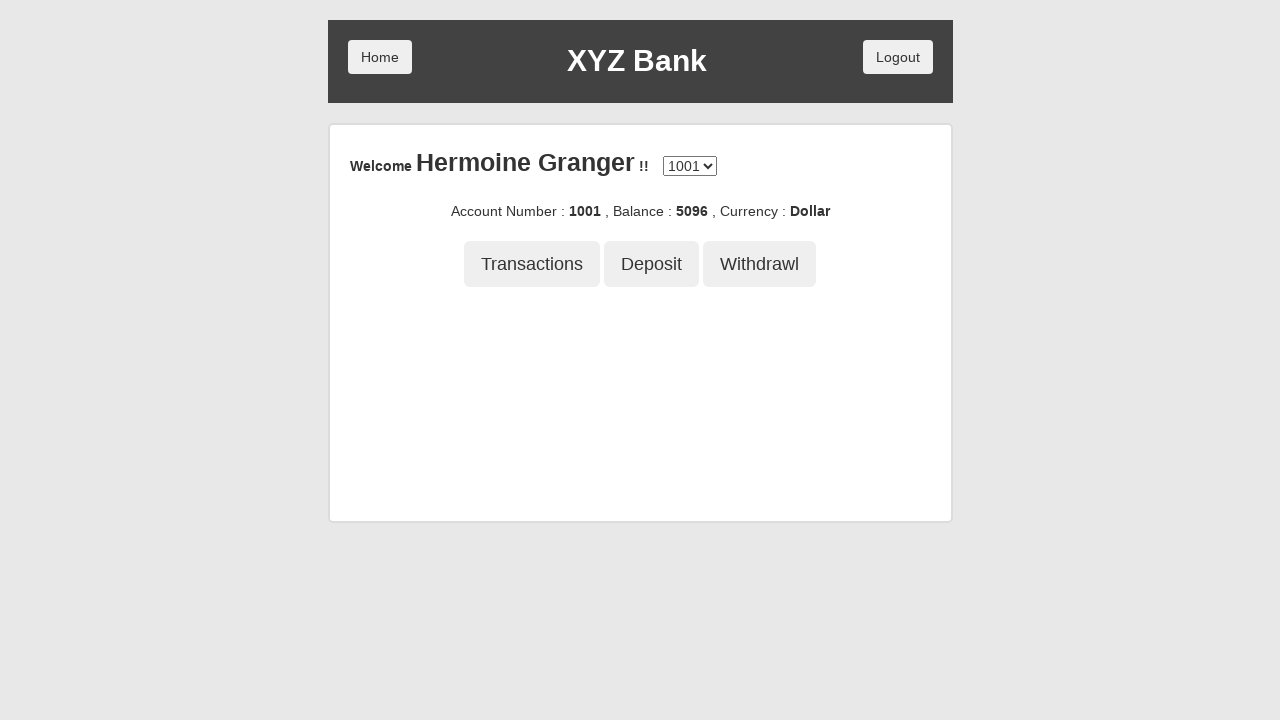